Tests drag and drop functionality by dragging element A to element B's position

Starting URL: https://the-internet.herokuapp.com/drag_and_drop

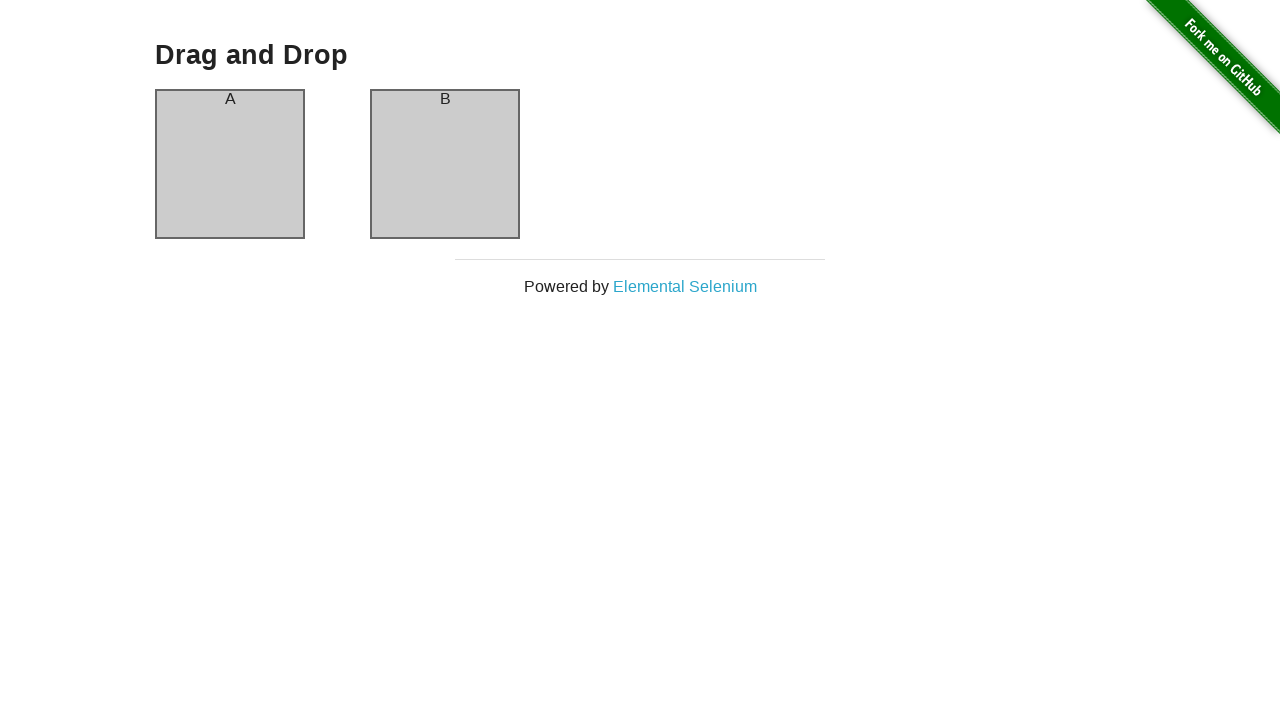

Located element A (column-a) for drag operation
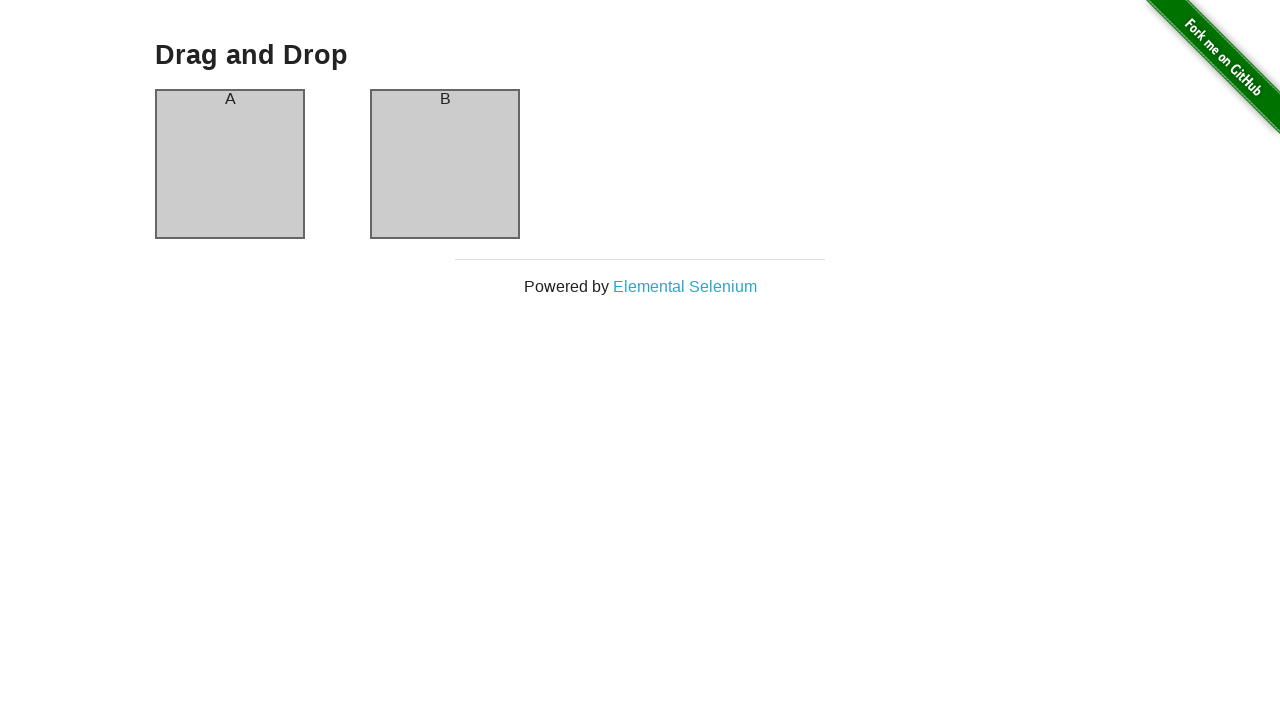

Located element B (column-b) as drag destination
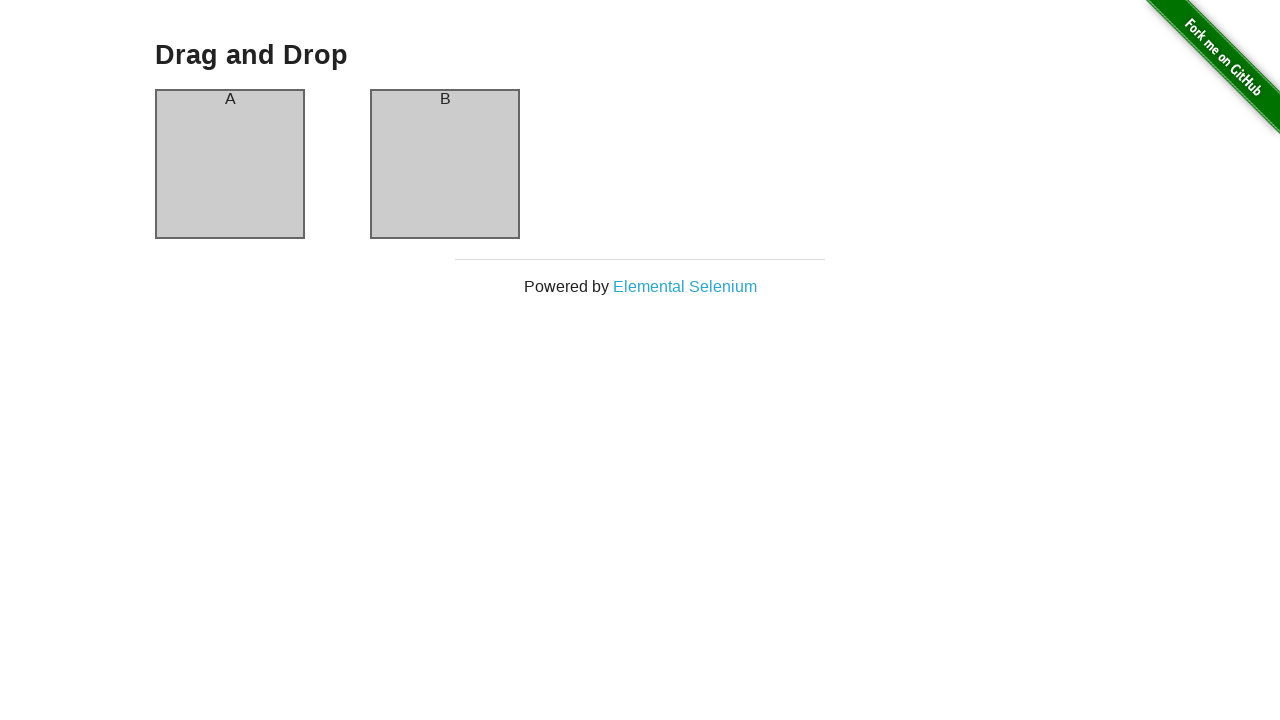

Dragged element A to element B's position at (445, 164)
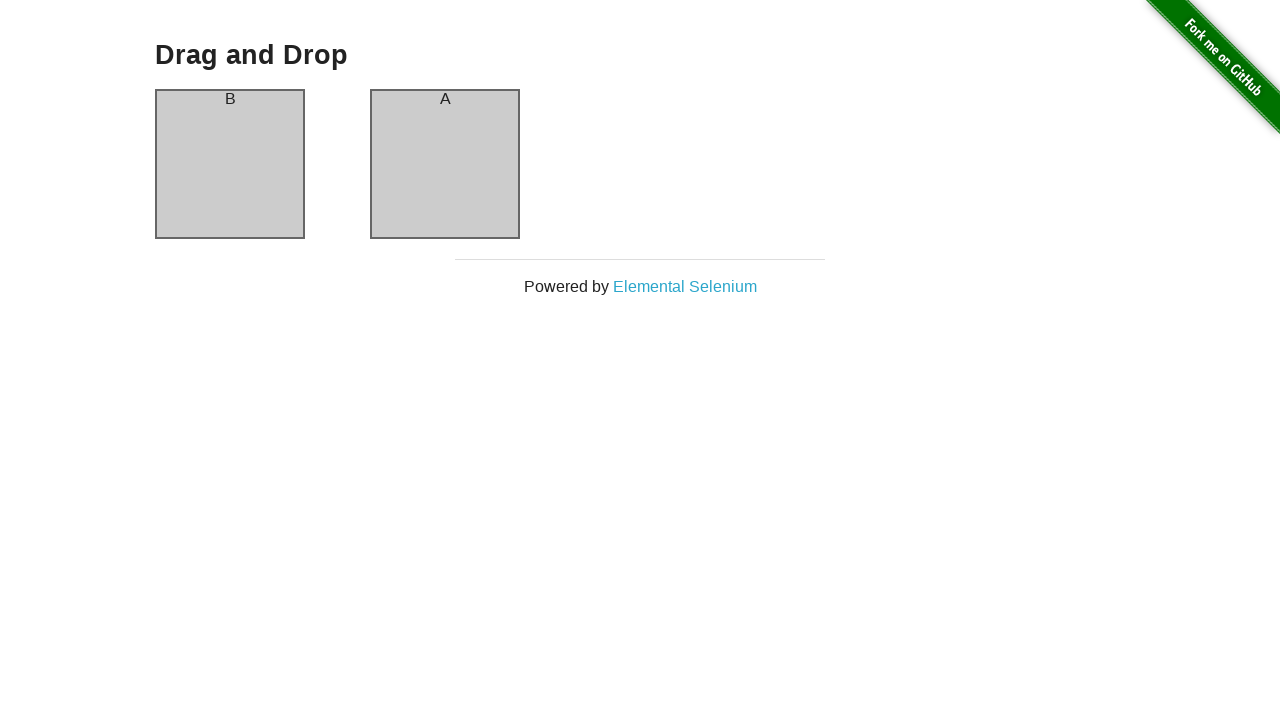

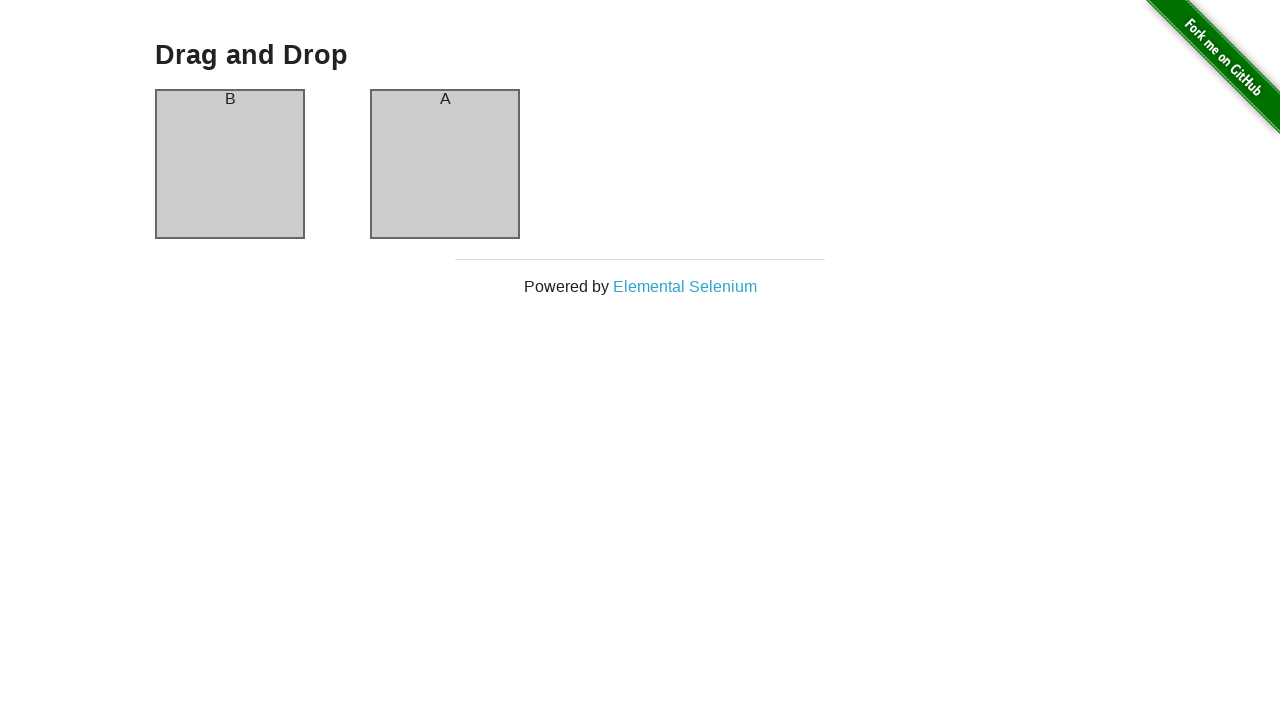